Tests that a button becomes visible after a delay on the Dynamic Properties page.

Starting URL: https://demoqa.com

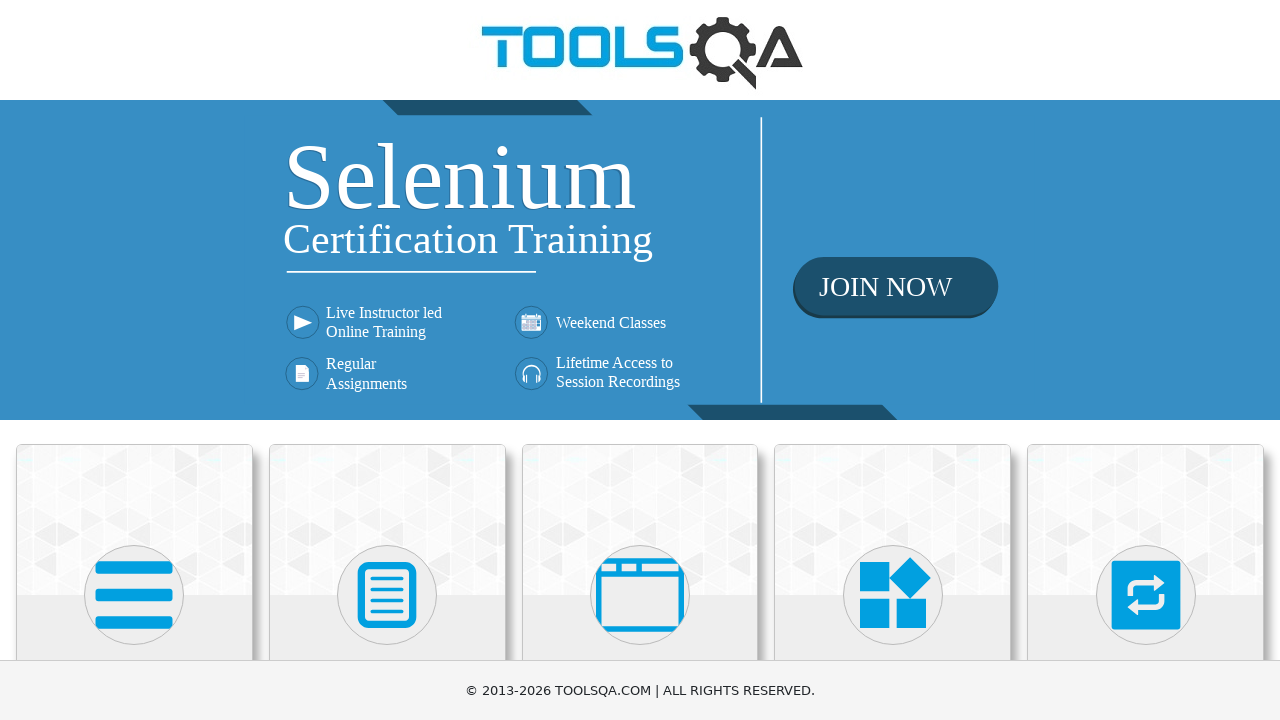

Clicked on Elements card on homepage at (134, 360) on text=Elements
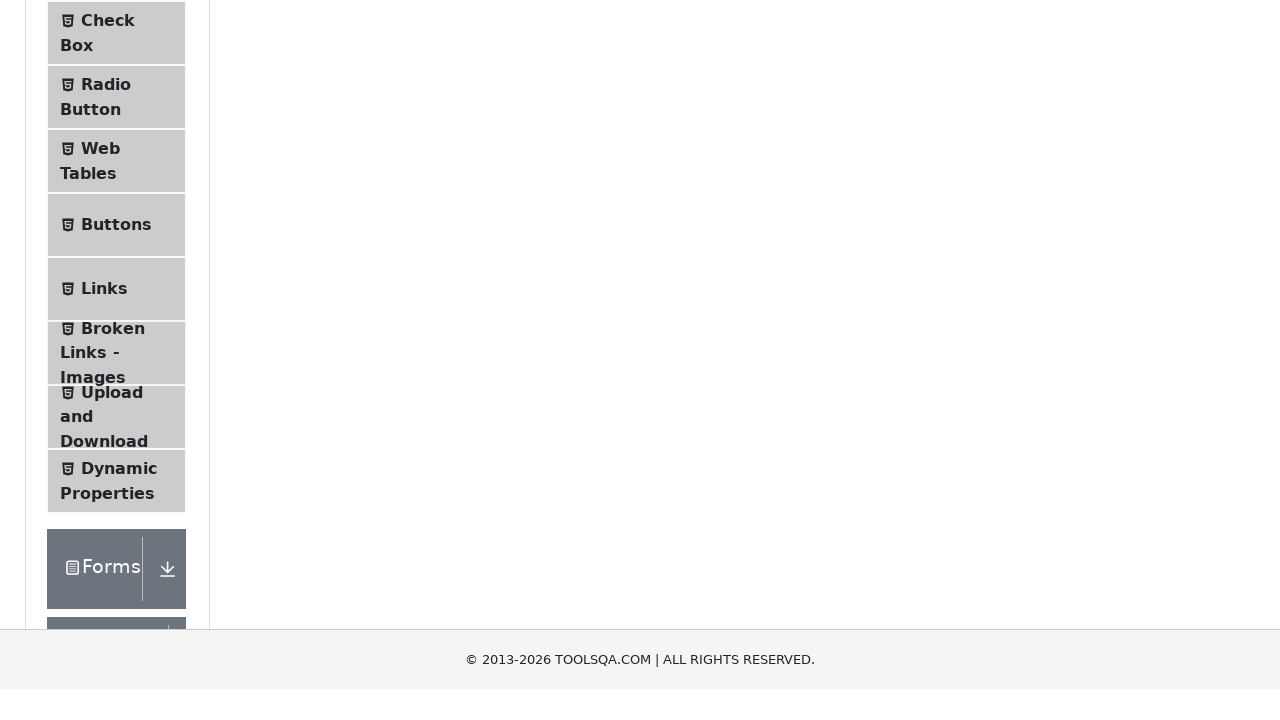

Clicked on Dynamic Properties in the left menu at (119, 110) on text=Dynamic Properties
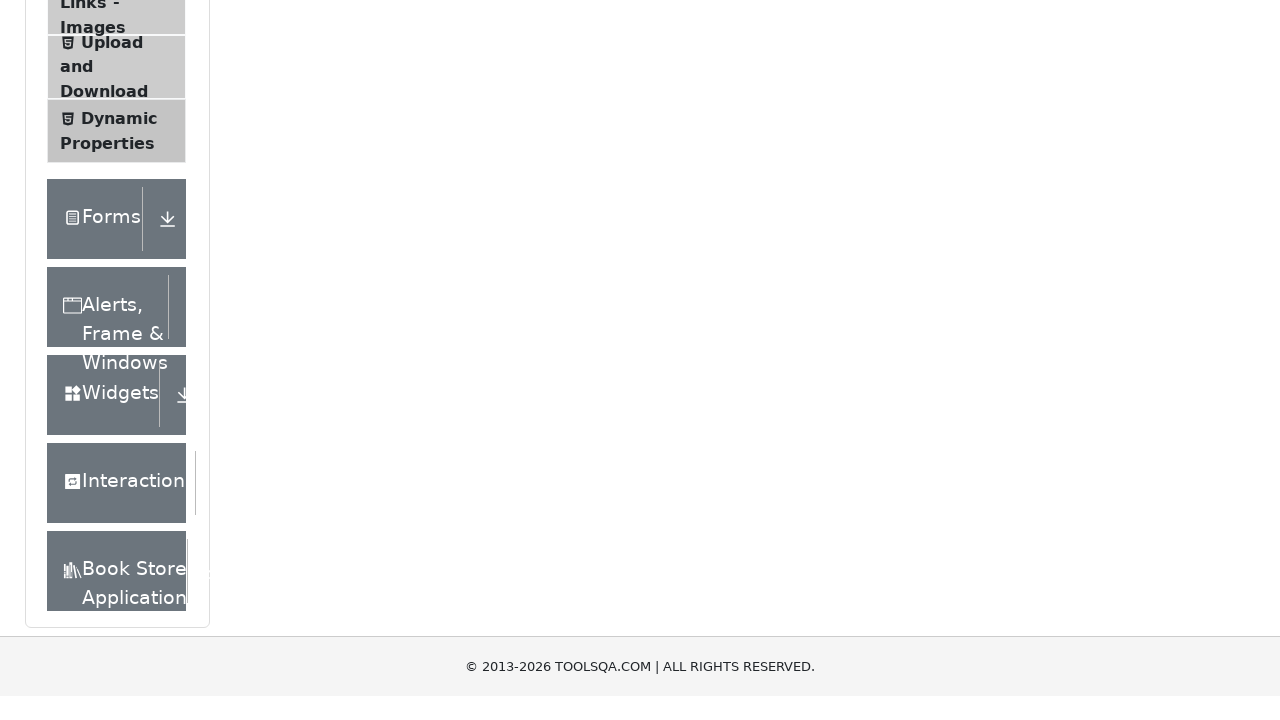

Waited for 'Visible After 5 Seconds' button to appear (timeout: 10000ms)
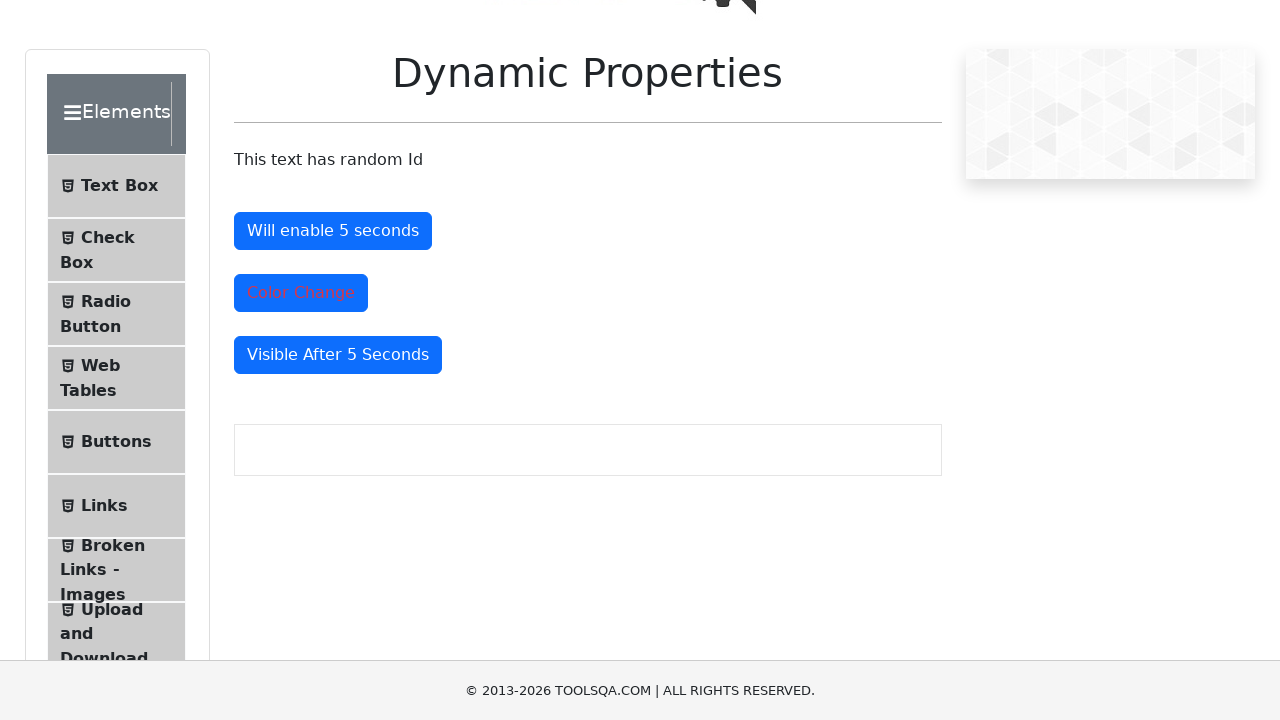

Verified that the button is now visible
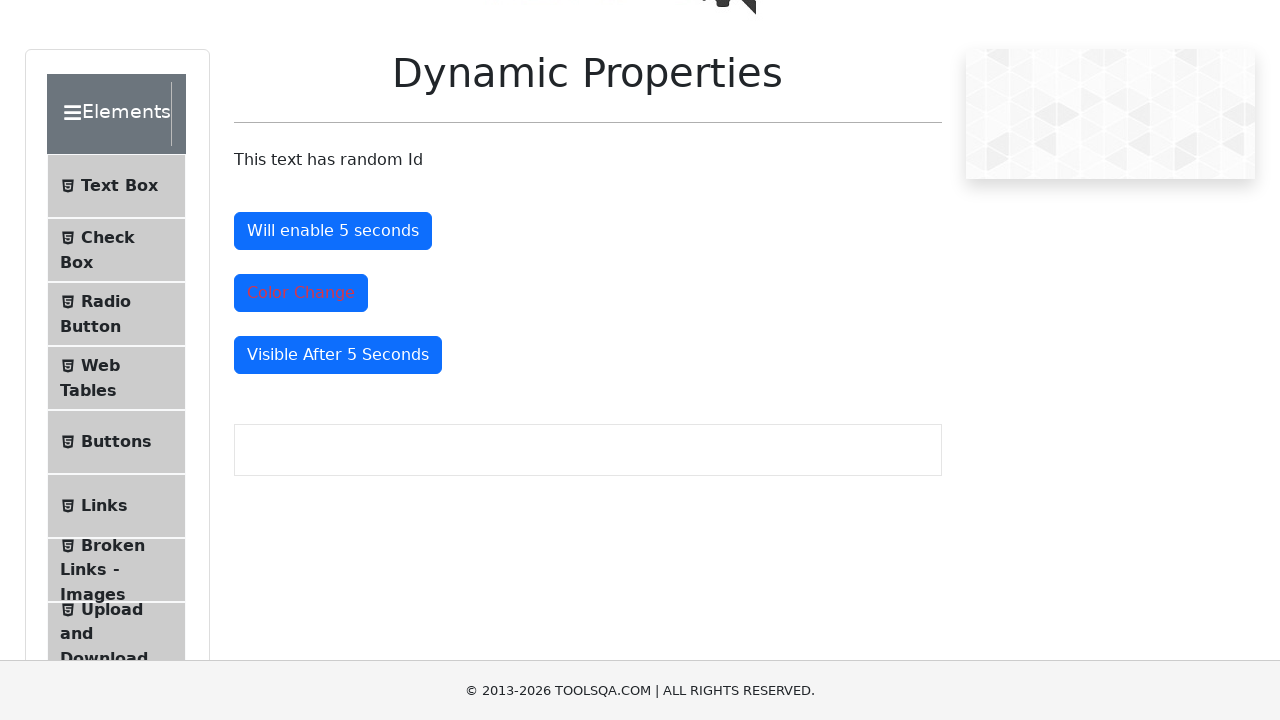

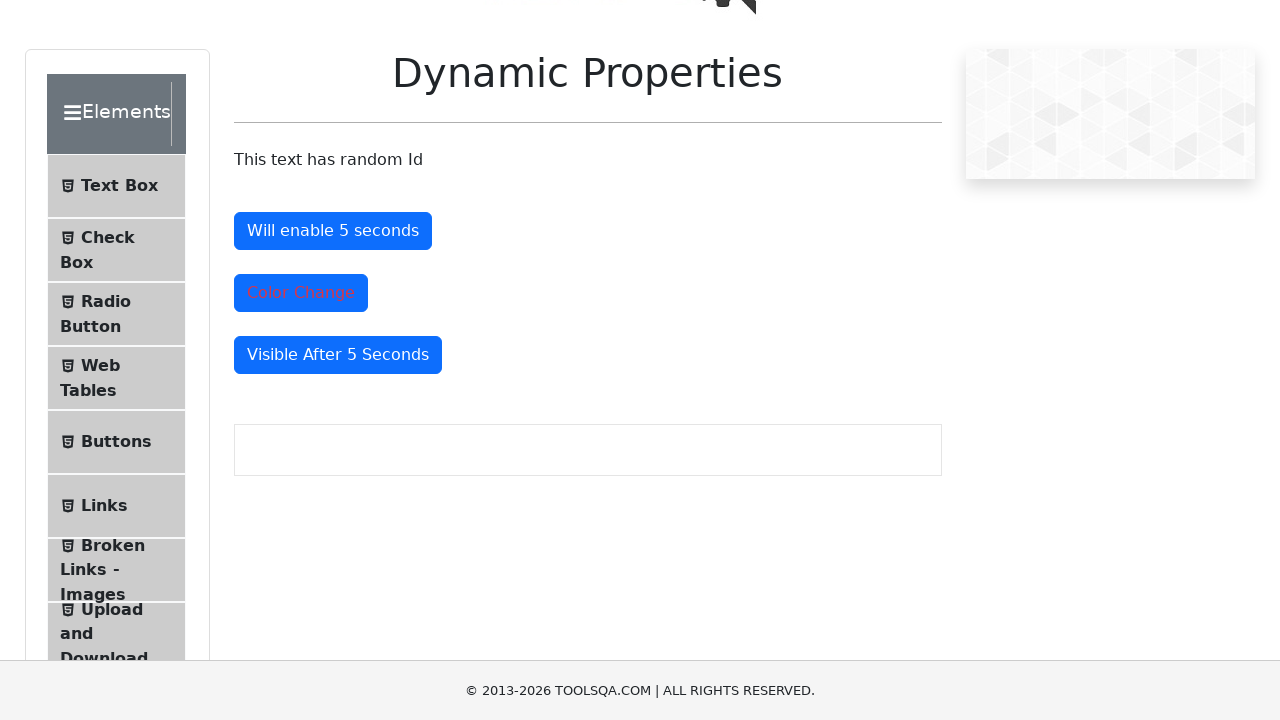